Tests e-commerce shopping cart functionality by searching for products containing "ber", adding all matching products to cart, proceeding to checkout, and applying a promo code.

Starting URL: https://rahulshettyacademy.com/seleniumPractise/

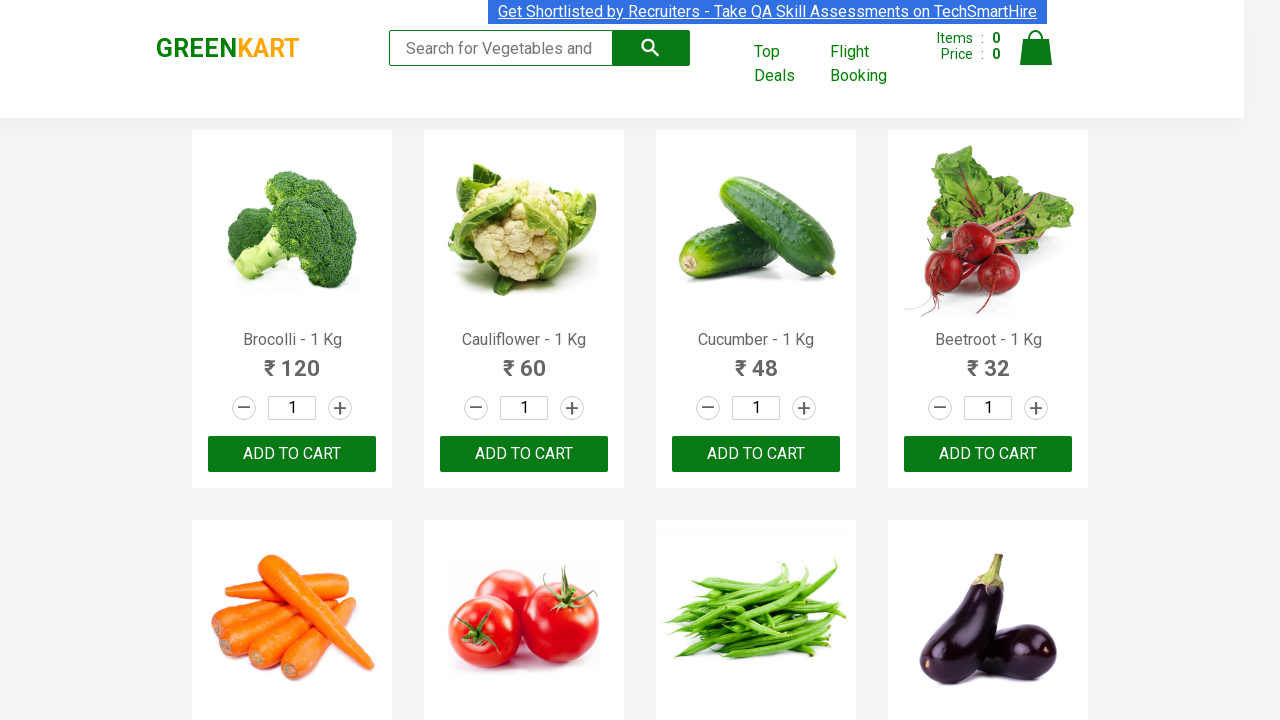

Filled search field with 'ber' to filter products on input.search-keyword
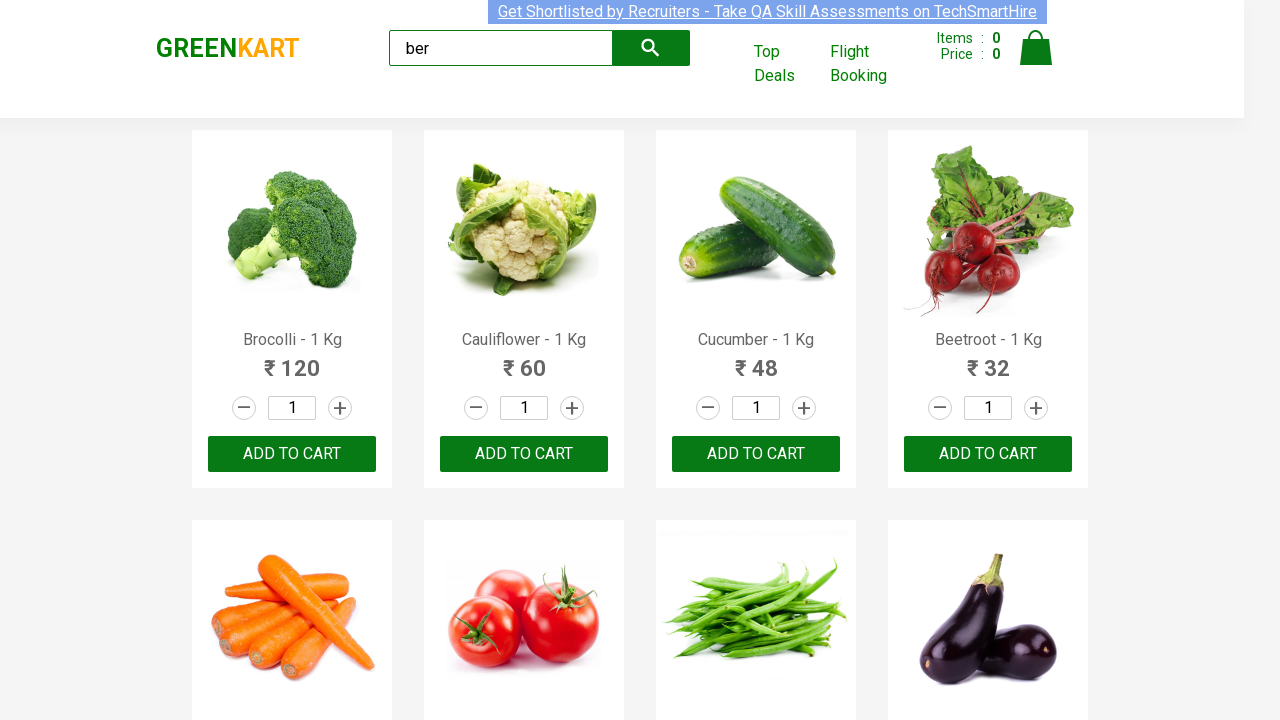

Waited 2 seconds for search results to filter
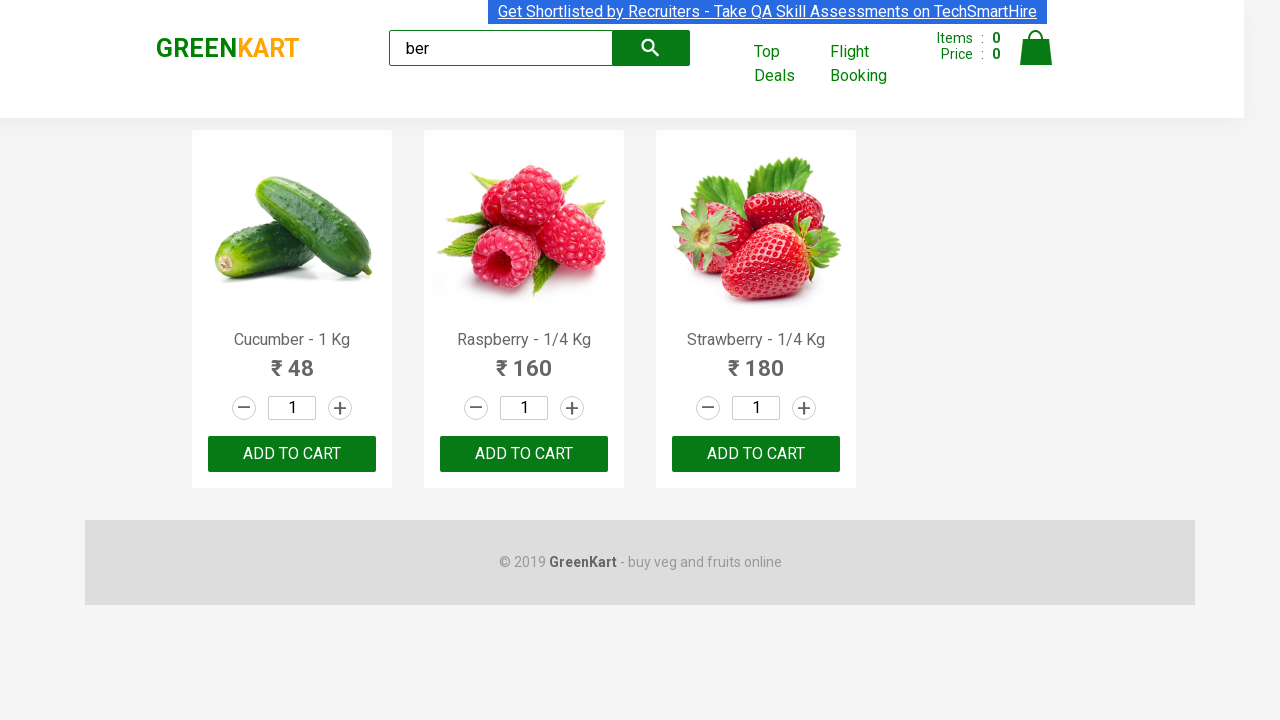

Located 3 'Add to Cart' buttons for products containing 'ber'
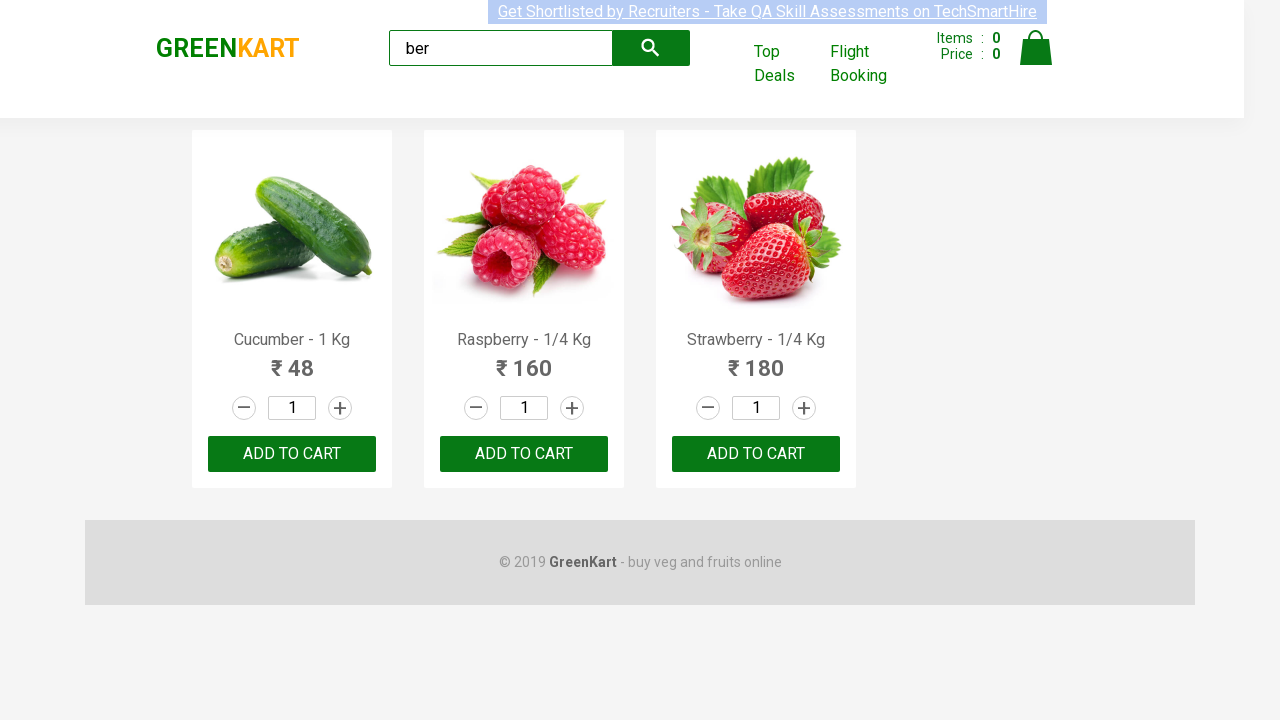

Clicked 'Add to Cart' button 1 of 3 at (292, 454) on xpath=//div[@class='product-action']/button >> nth=0
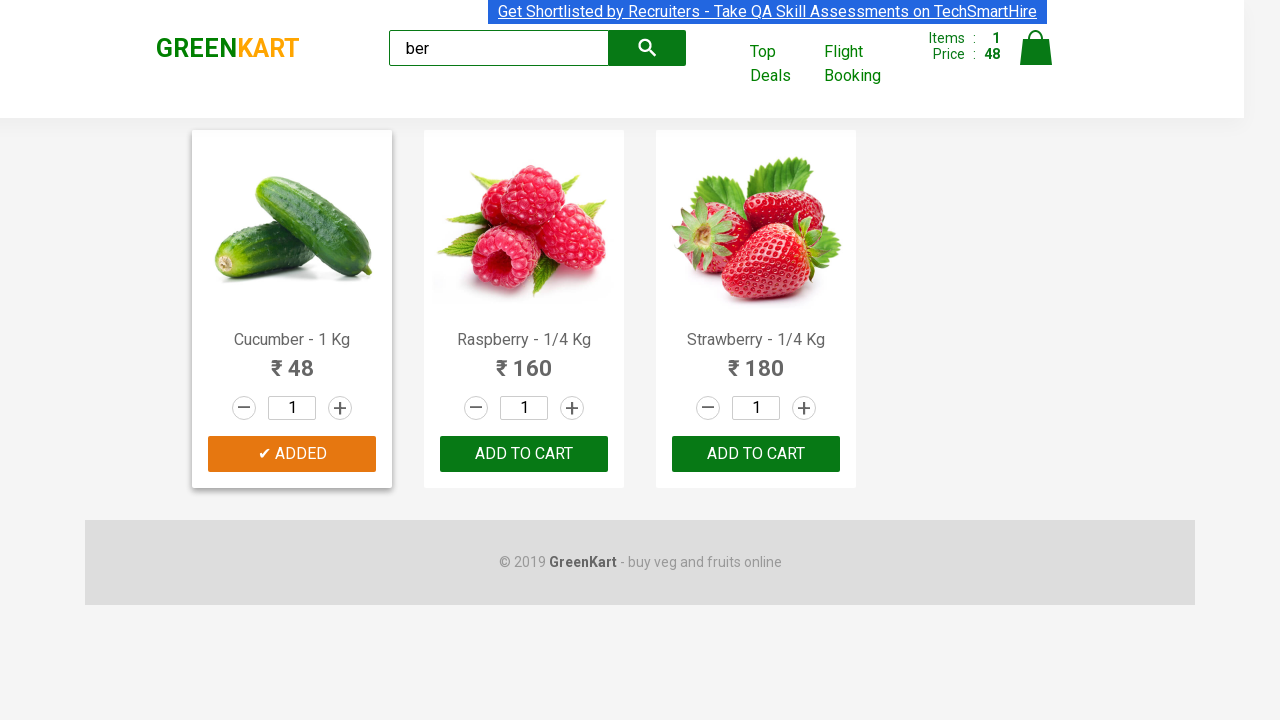

Clicked 'Add to Cart' button 2 of 3 at (524, 454) on xpath=//div[@class='product-action']/button >> nth=1
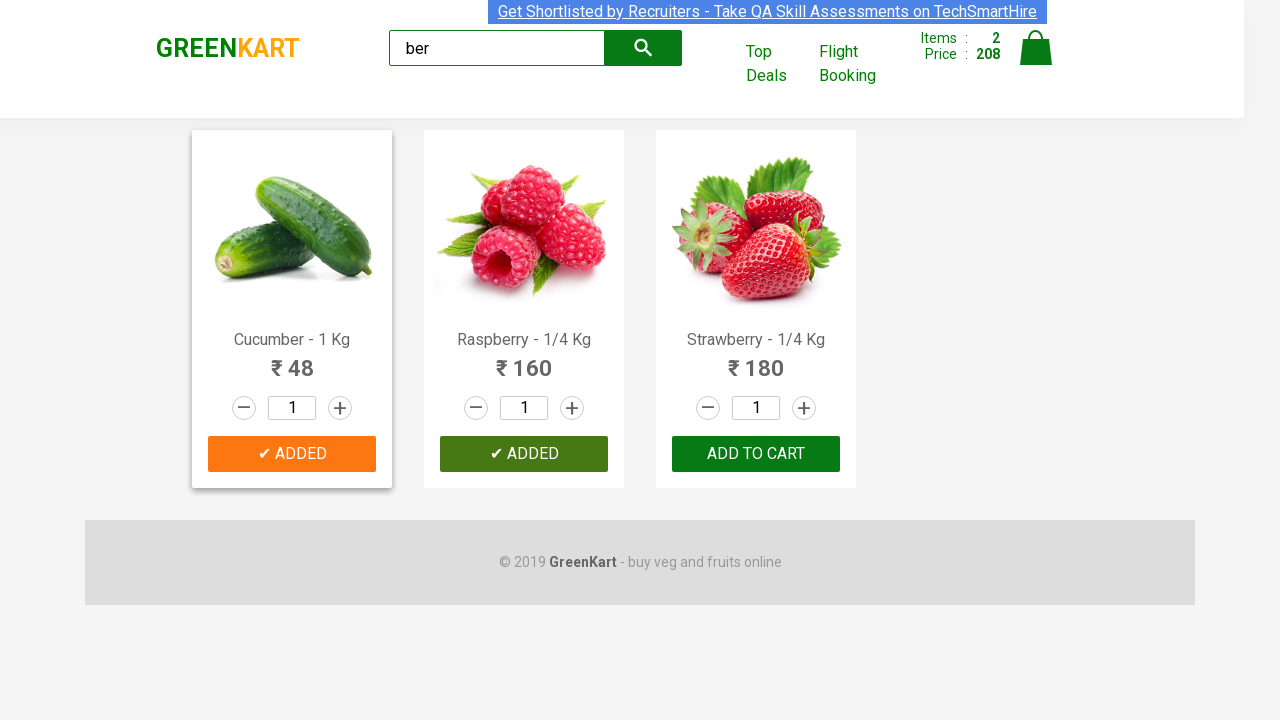

Clicked 'Add to Cart' button 3 of 3 at (756, 454) on xpath=//div[@class='product-action']/button >> nth=2
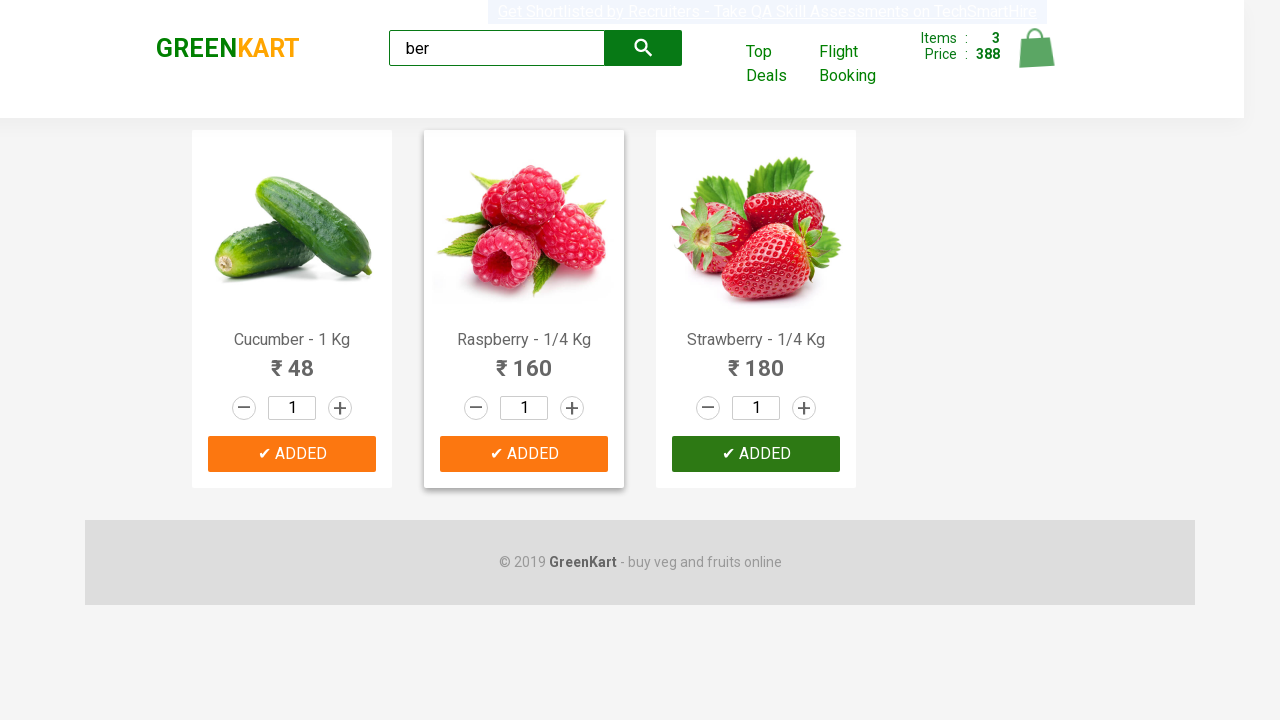

Clicked on cart icon to open shopping cart at (1036, 48) on img[alt='Cart']
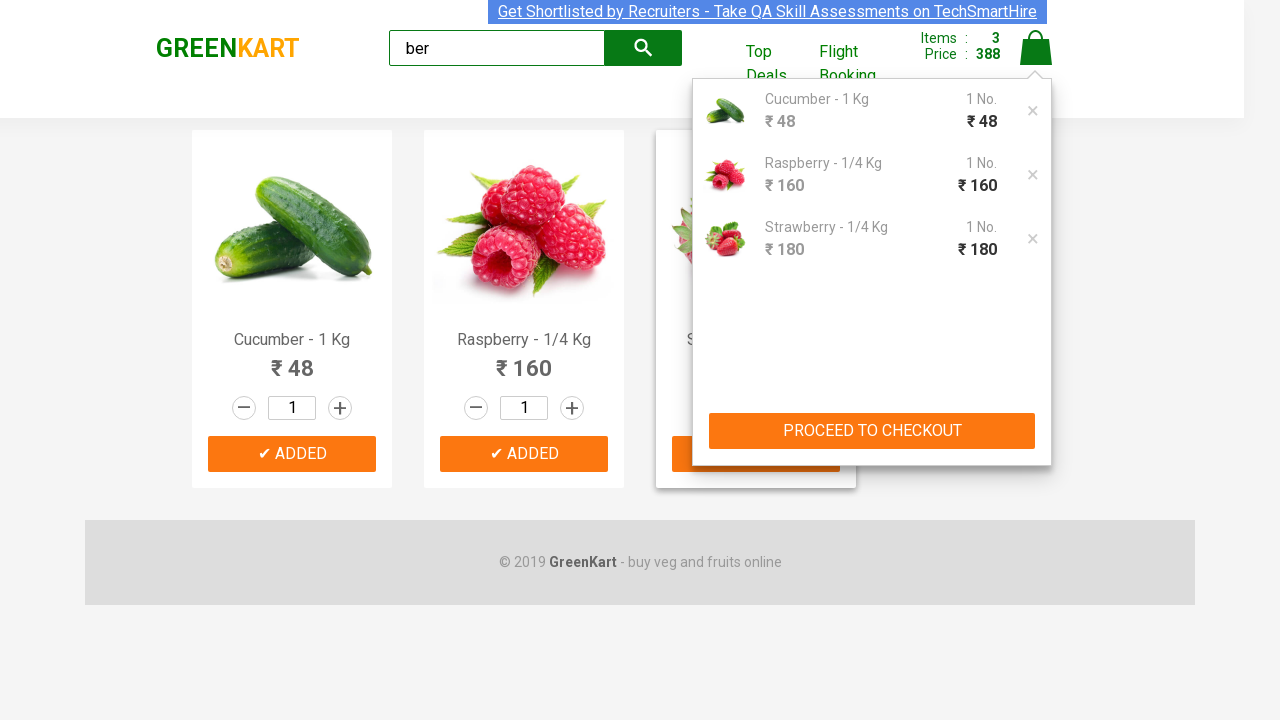

Clicked 'PROCEED TO CHECKOUT' button at (872, 431) on xpath=//button[text()='PROCEED TO CHECKOUT']
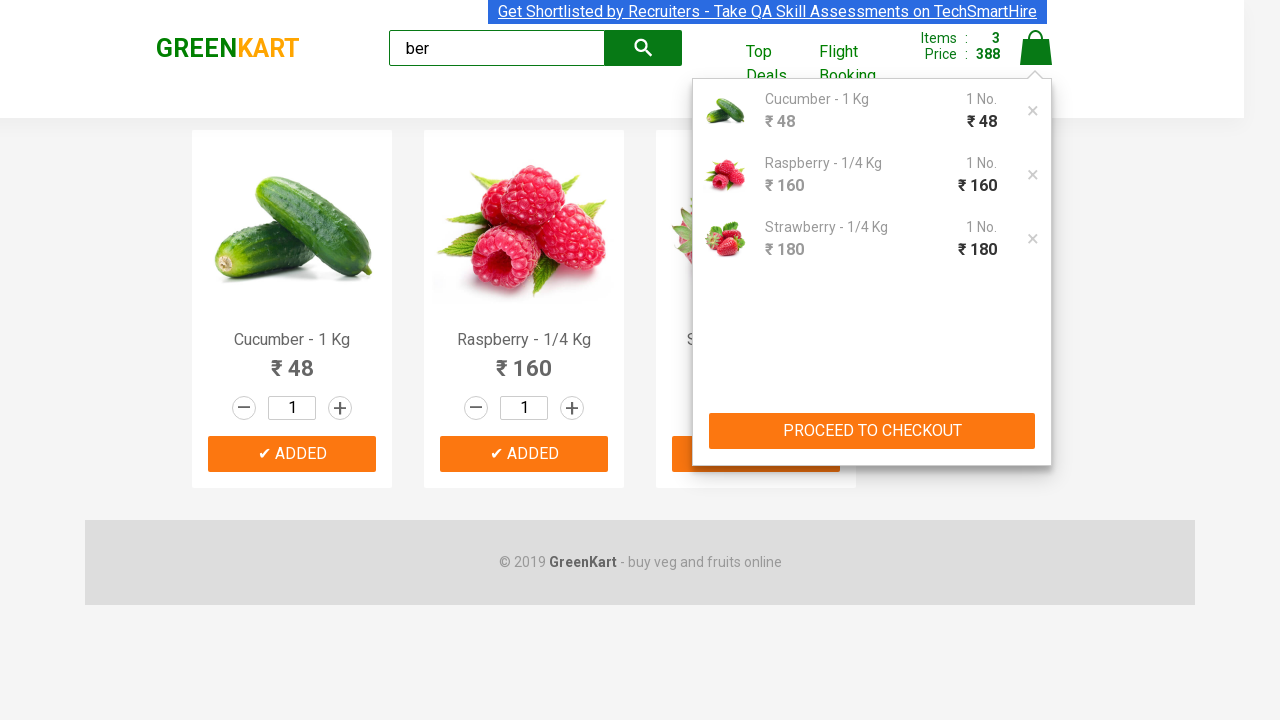

Entered promo code 'rahulshettyacademy' on .promoCode
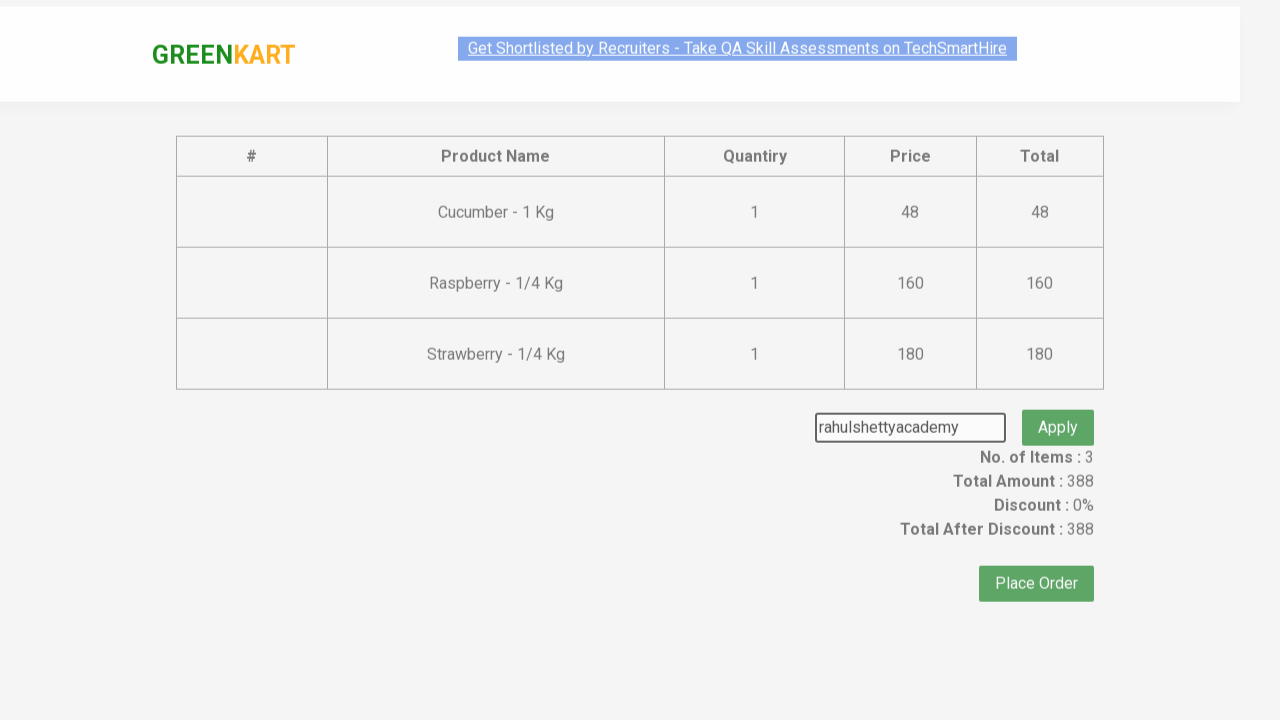

Clicked 'Apply' button to apply promo code at (1058, 406) on .promoBtn
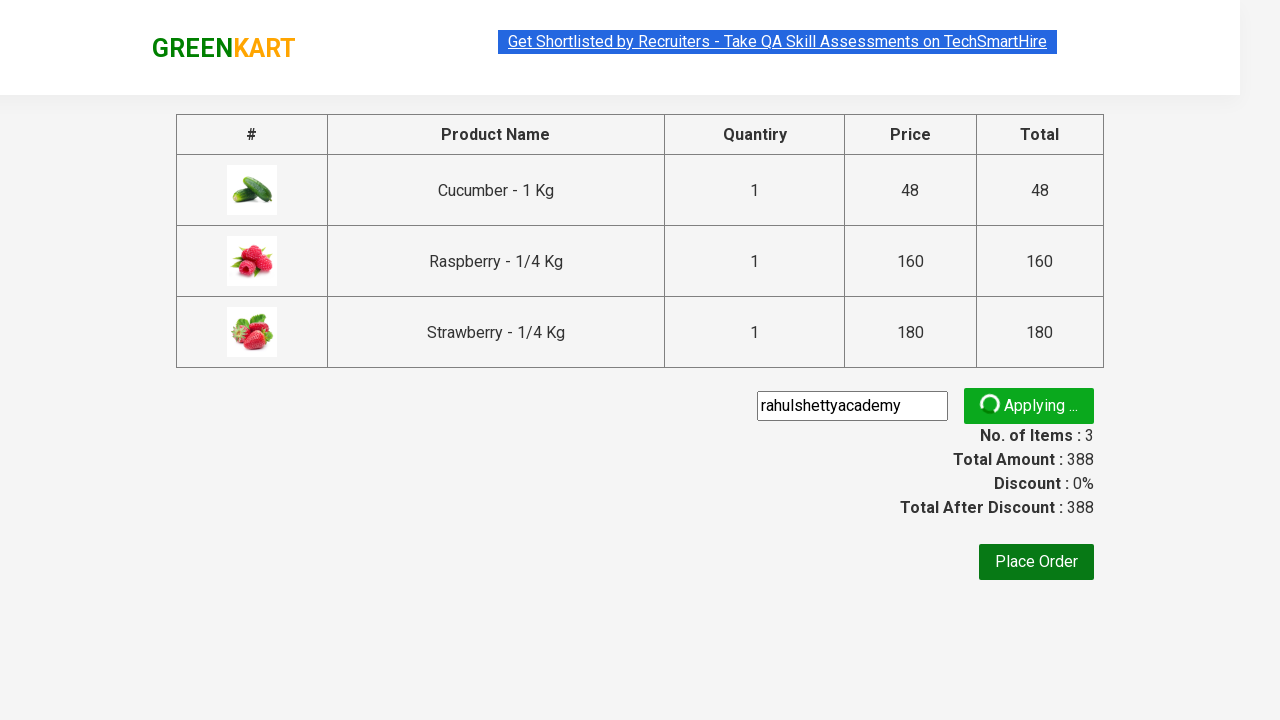

Promo code application confirmed - promo info displayed
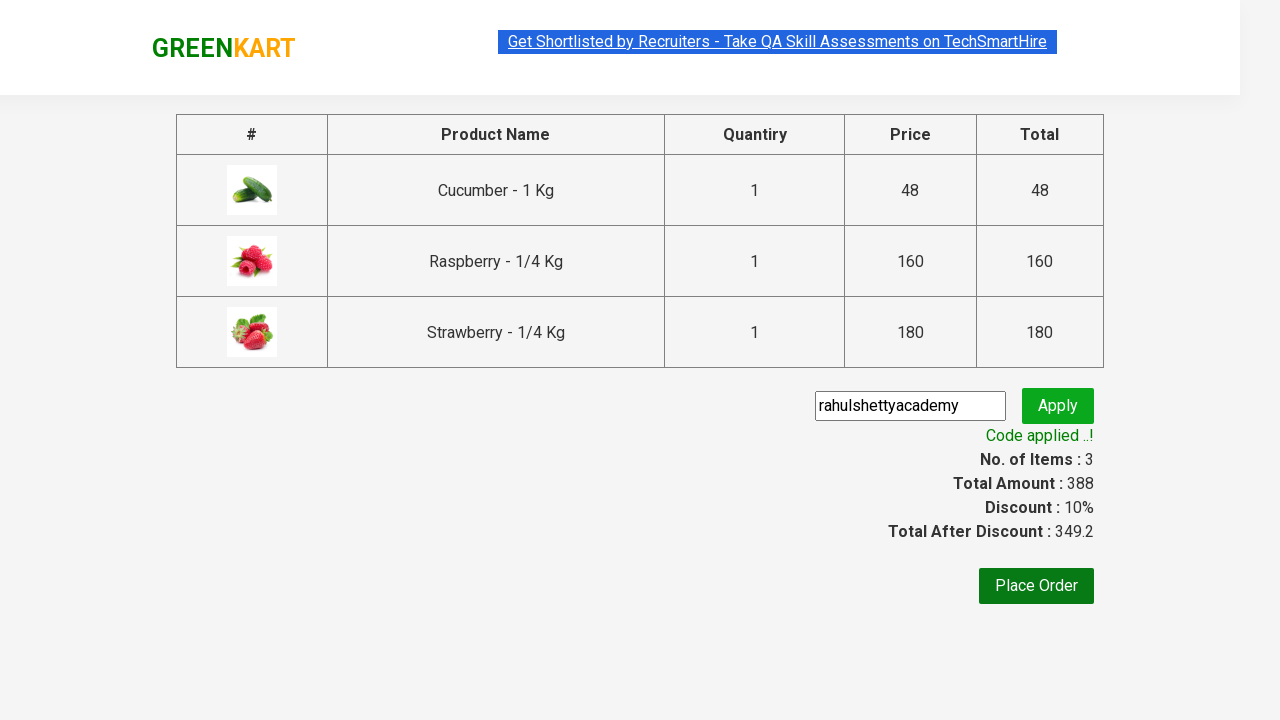

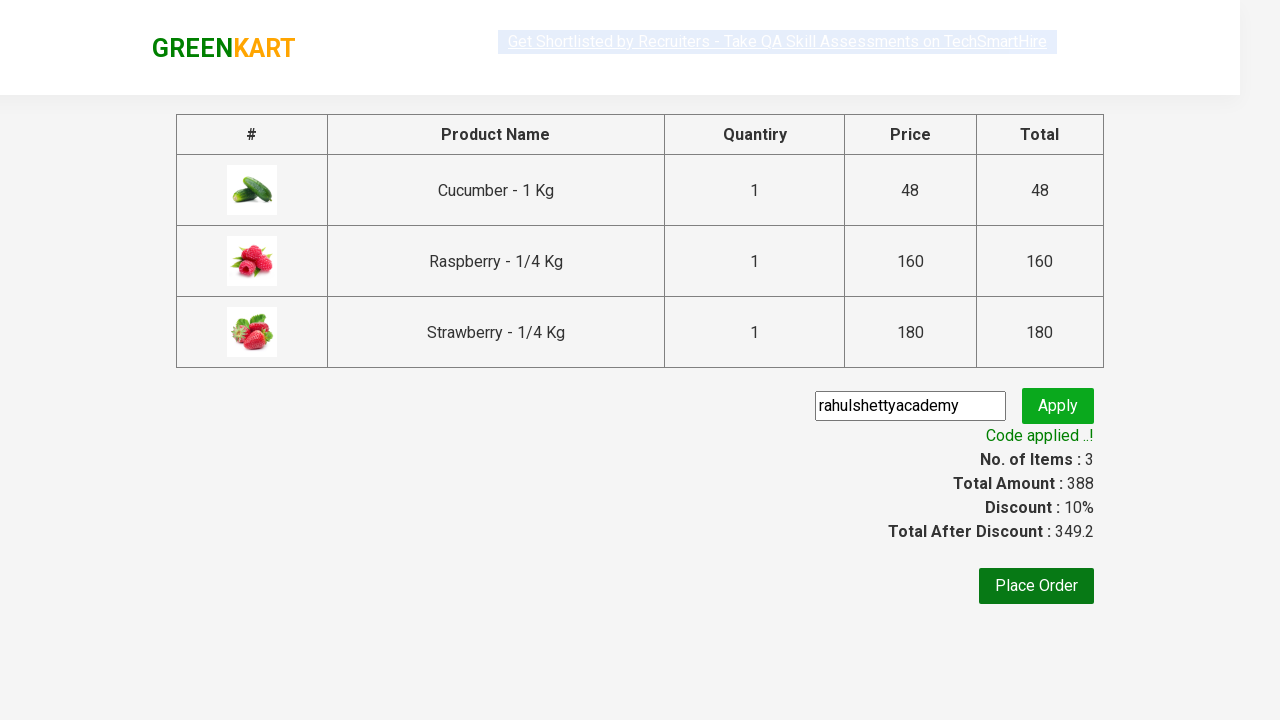